Tests drag and drop functionality by dragging element A to element B

Starting URL: https://the-internet.herokuapp.com/drag_and_drop

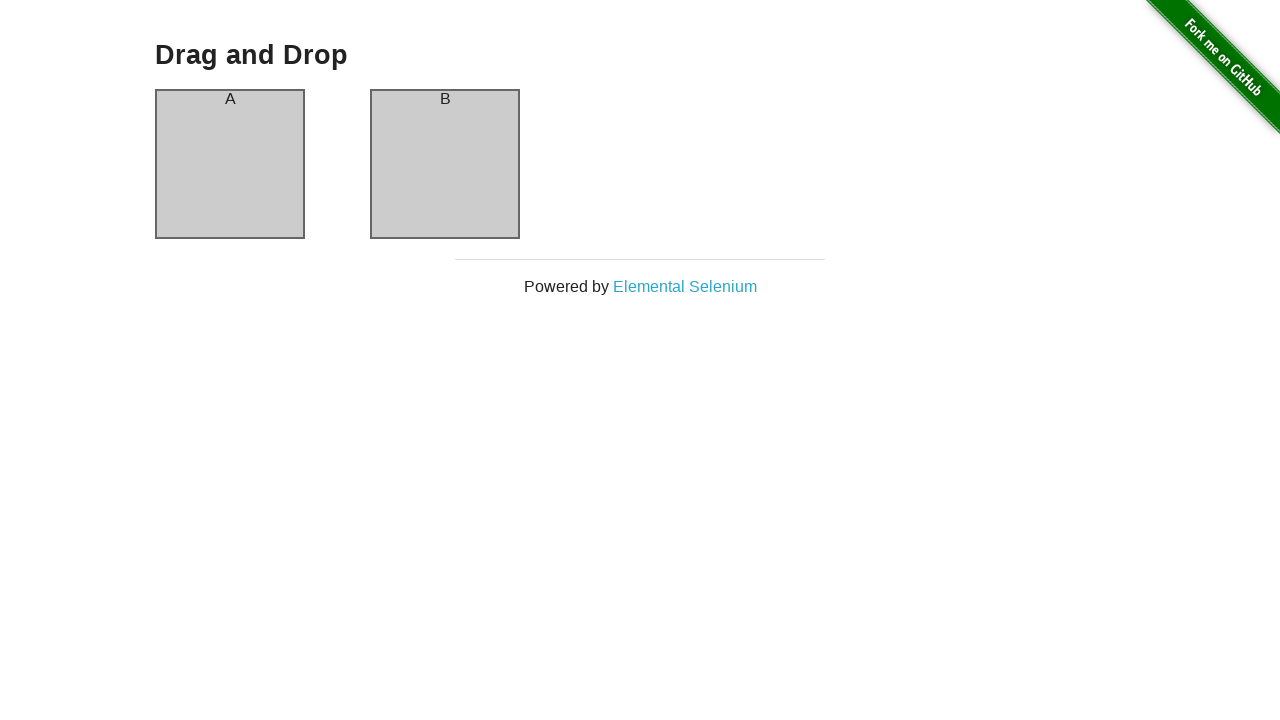

Waited 3 seconds for drag and drop elements to be ready
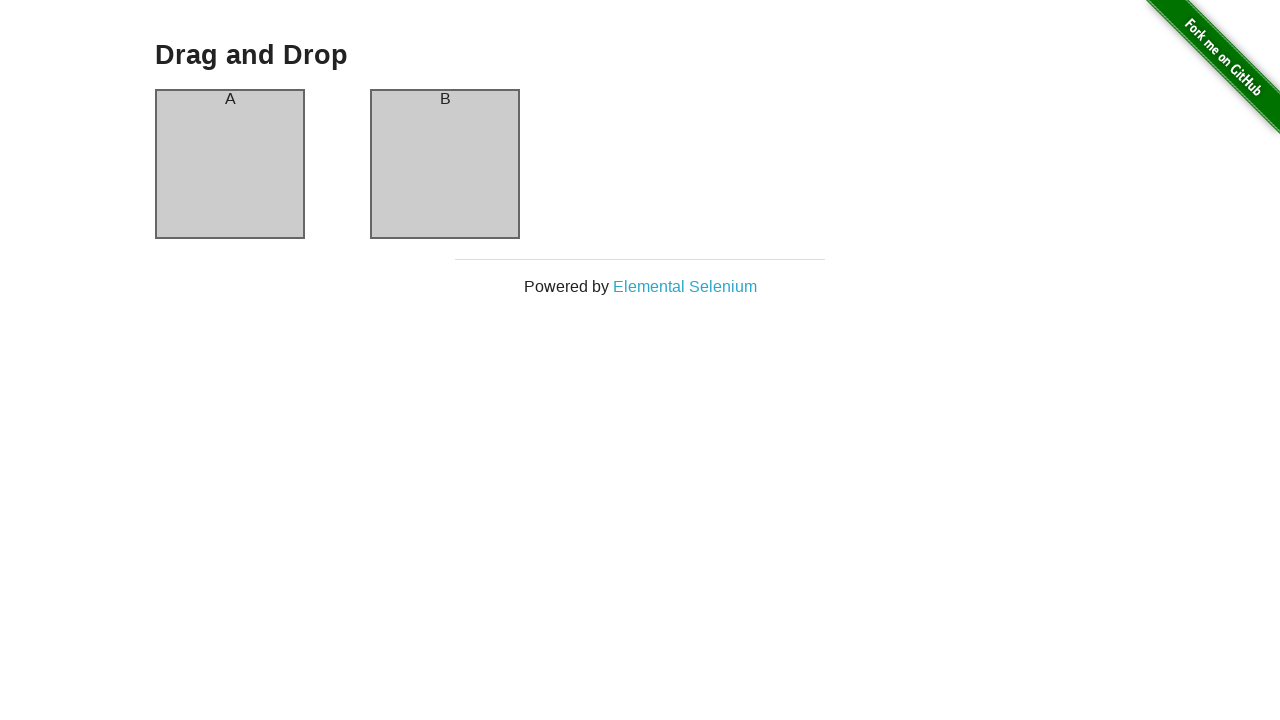

Located source element (column-a)
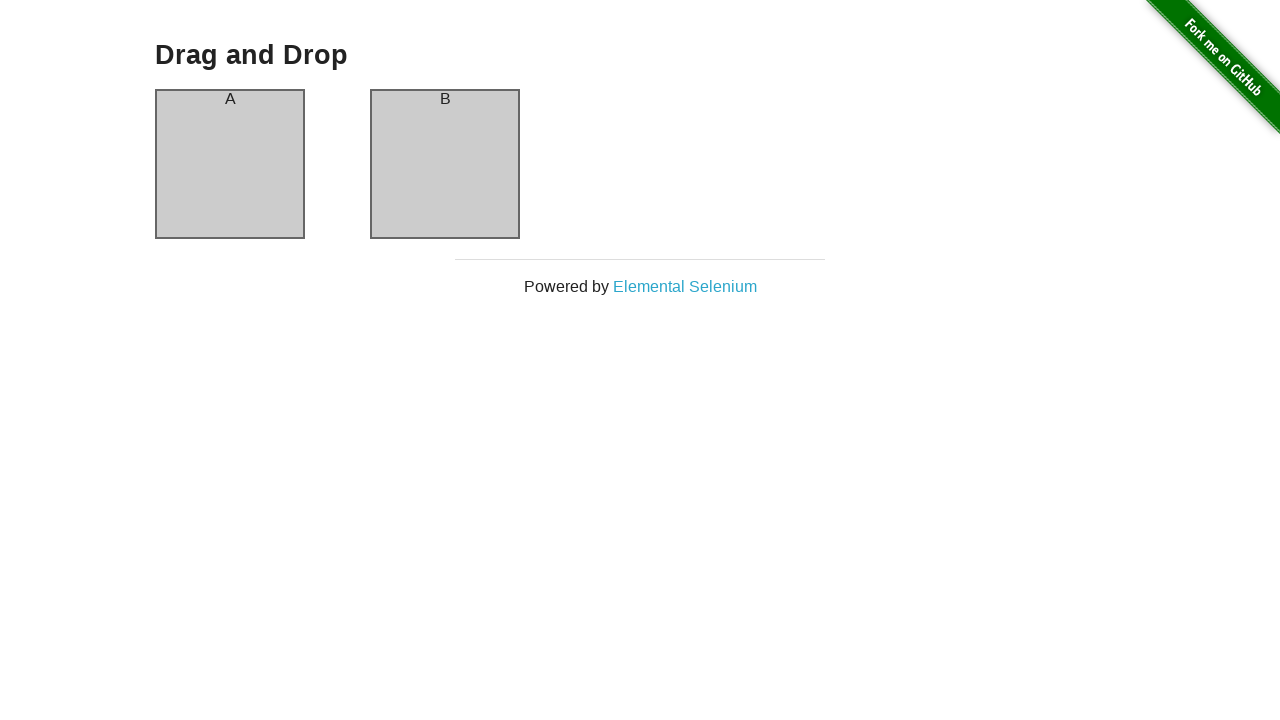

Located target element (column-b)
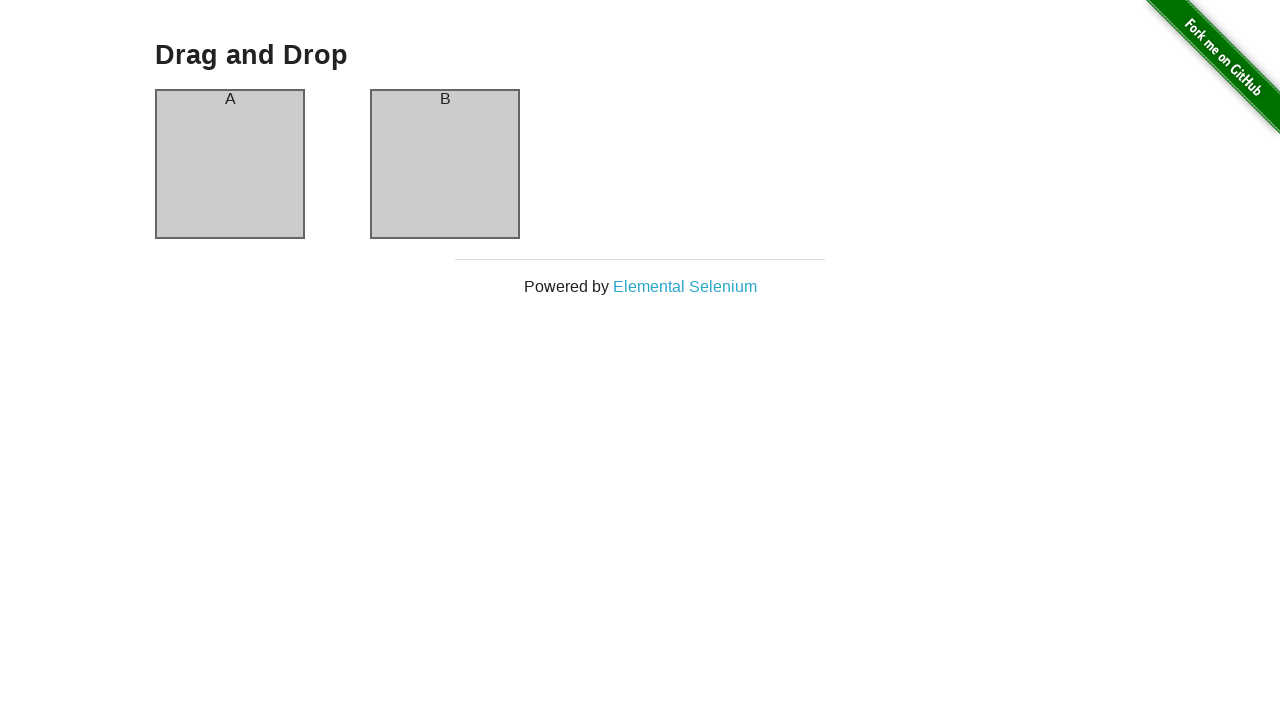

Dragged element A to element B at (445, 164)
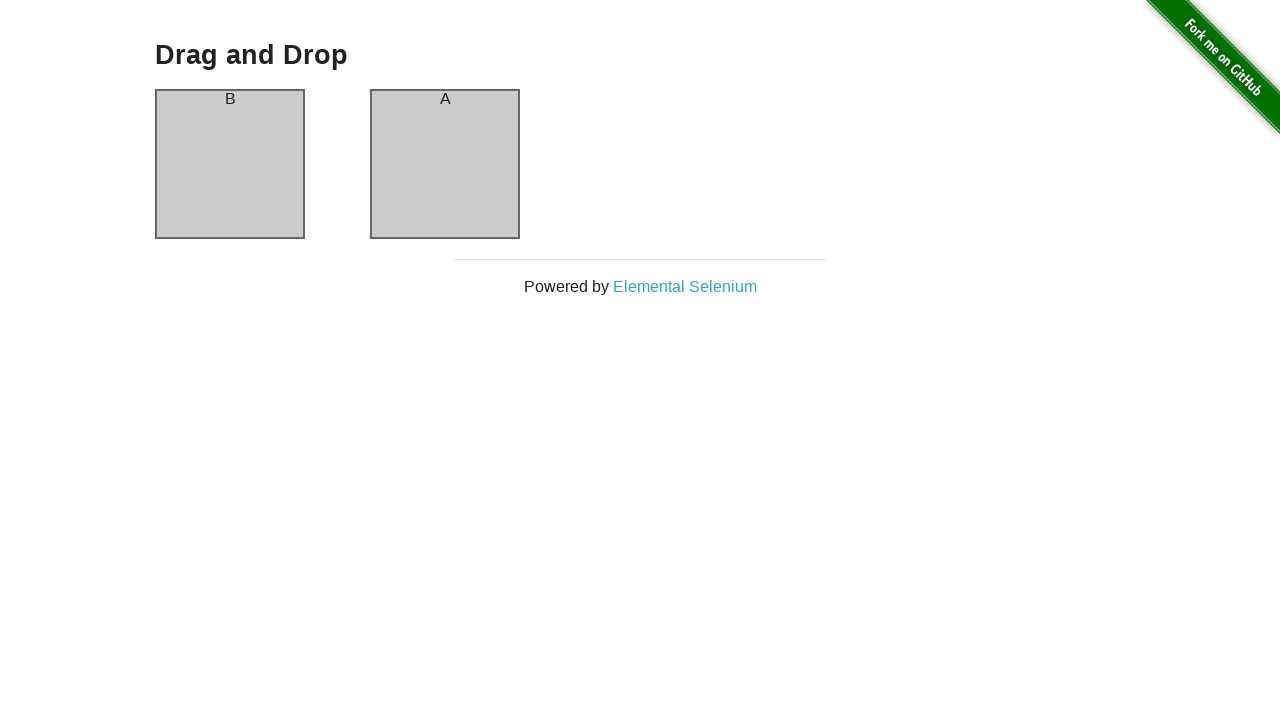

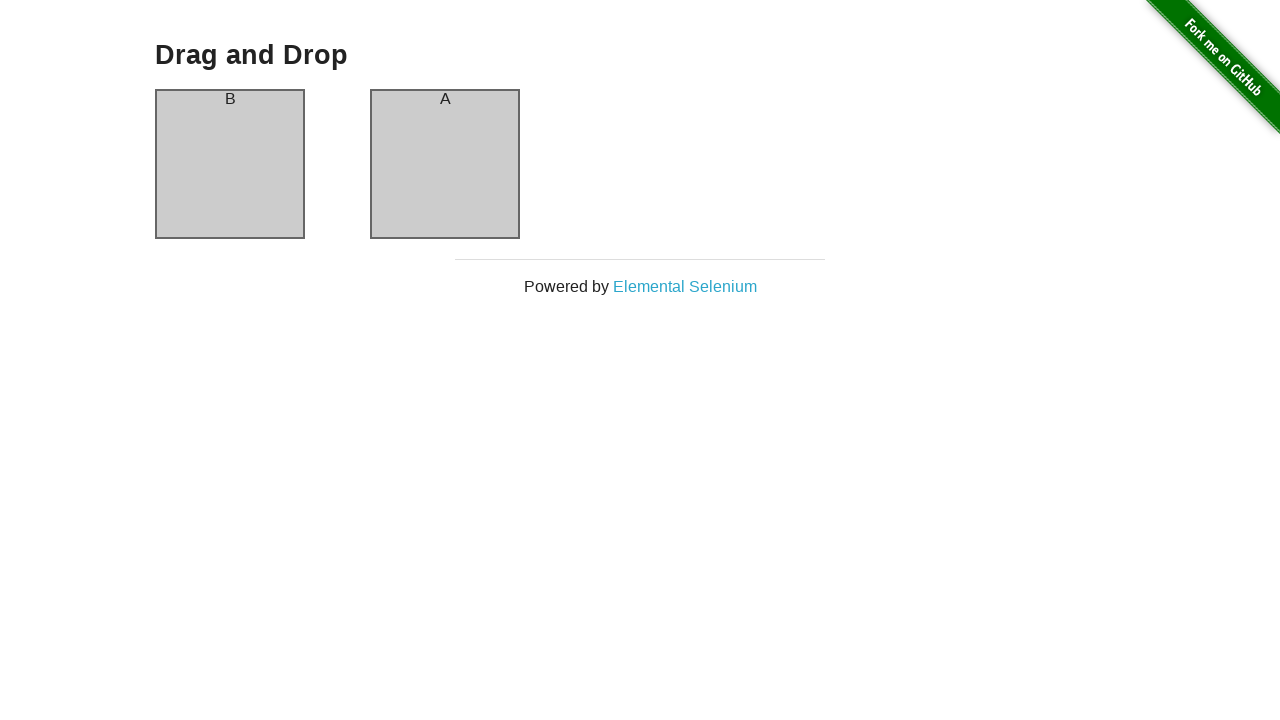